Navigates to a blog page and clicks on a link to another page

Starting URL: https://omayo.blogspot.com/

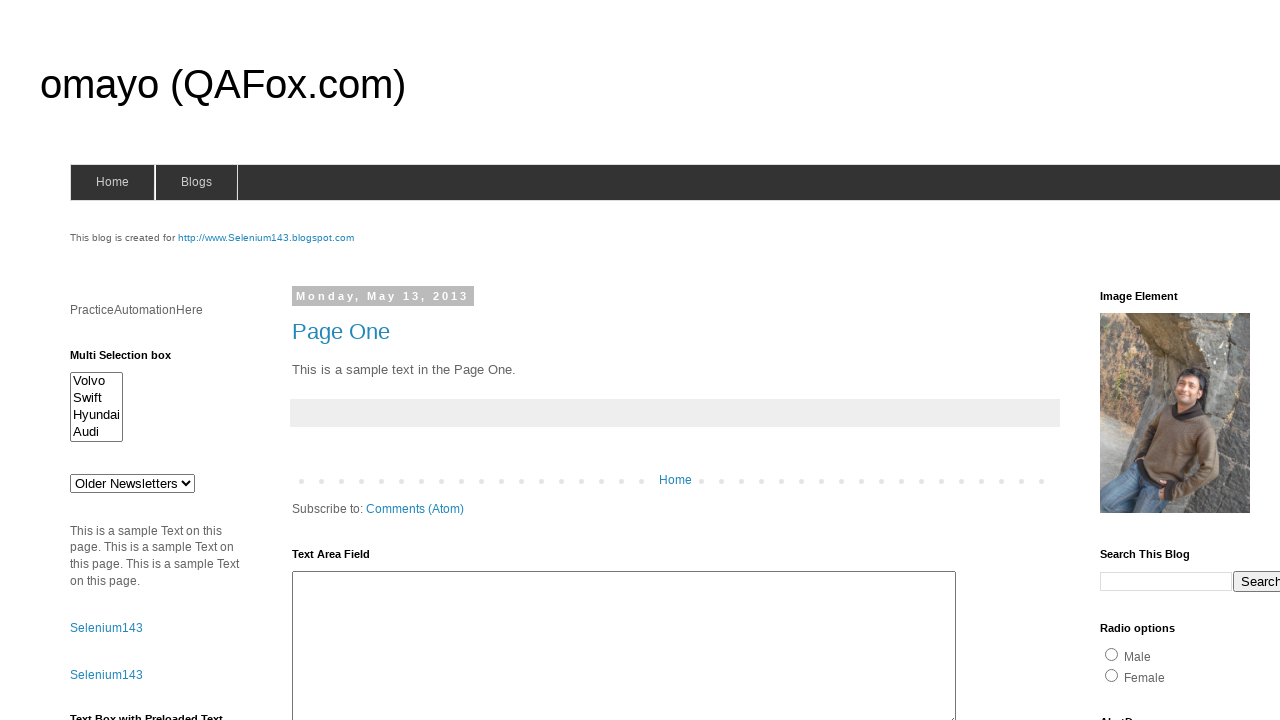

Navigated to blog homepage at https://omayo.blogspot.com/
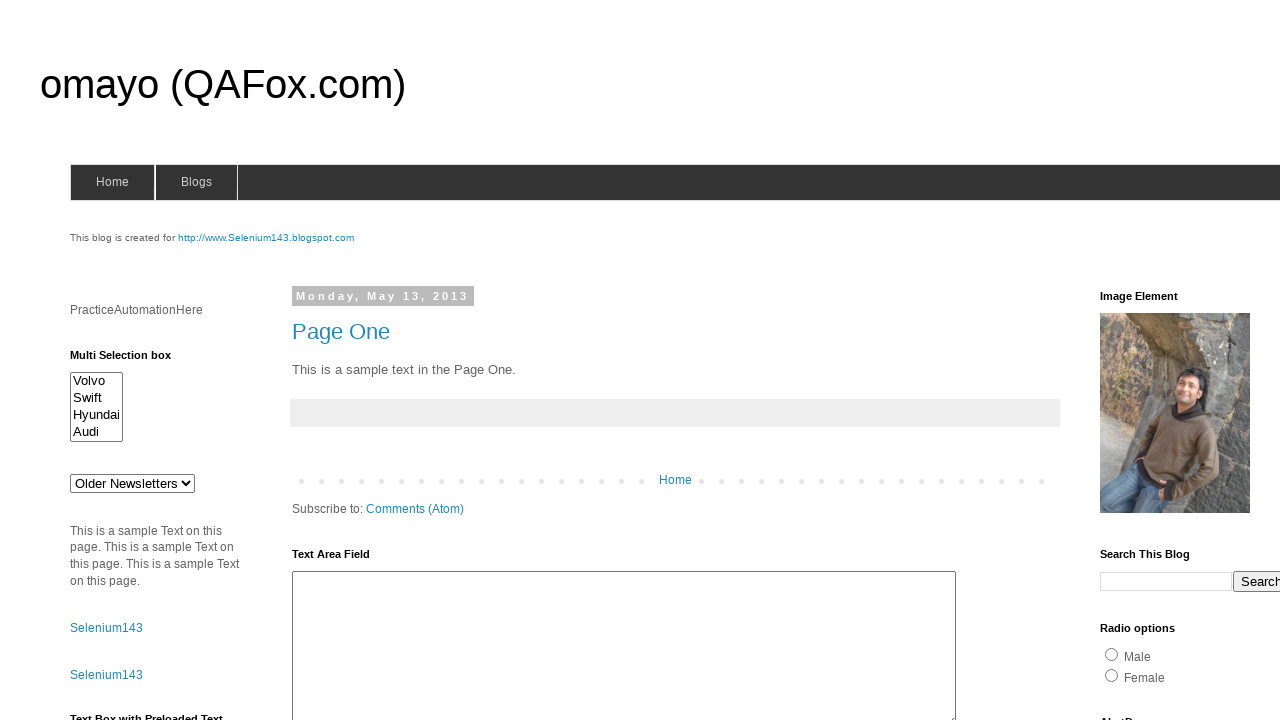

Clicked on theautomatedtester link at (1168, 361) on a:has-text('theautomatedtester')
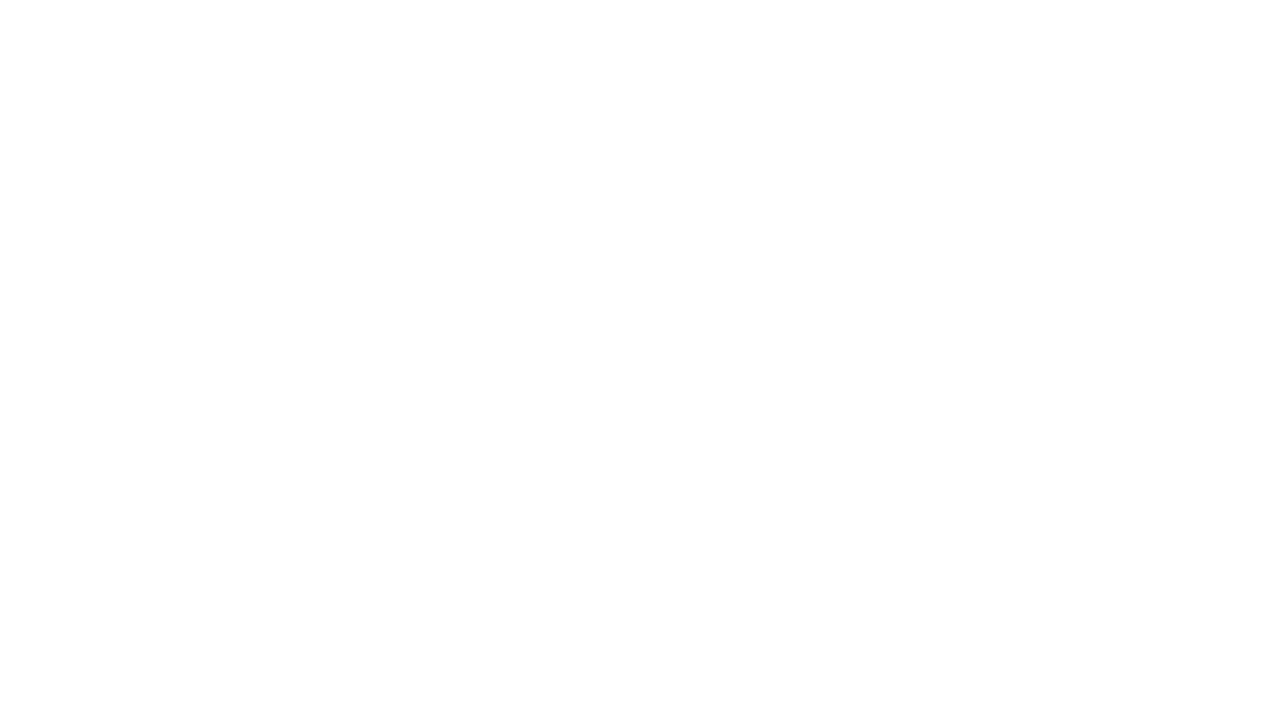

Page navigation completed and network idle
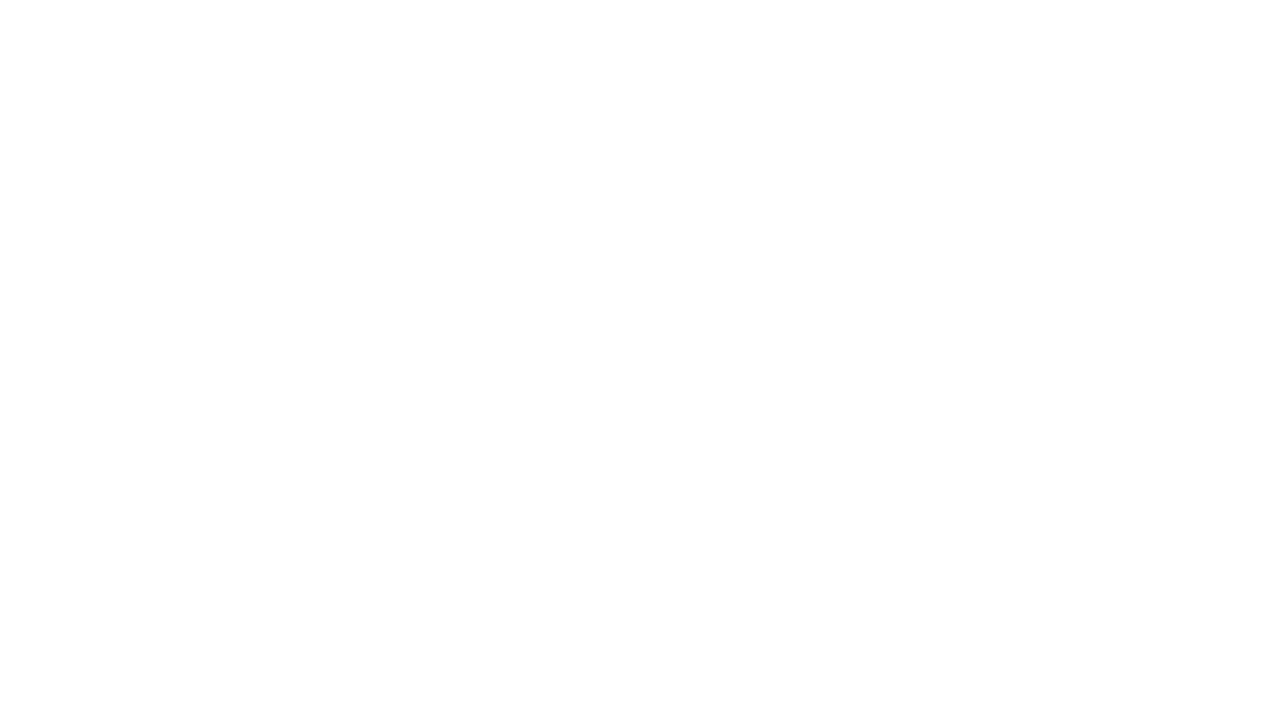

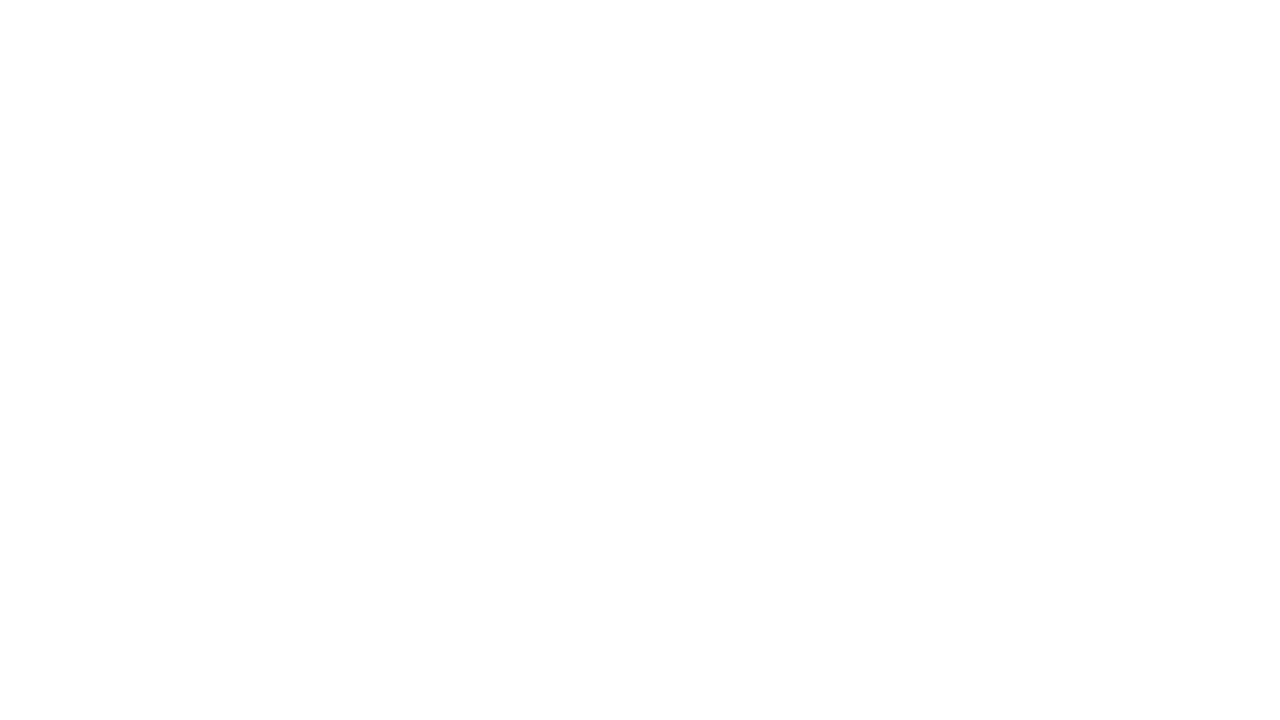